Clicks on chapter buttons and verifies navigation to the correct URL

Starting URL: https://bonigarcia.dev/selenium-webdriver-java/

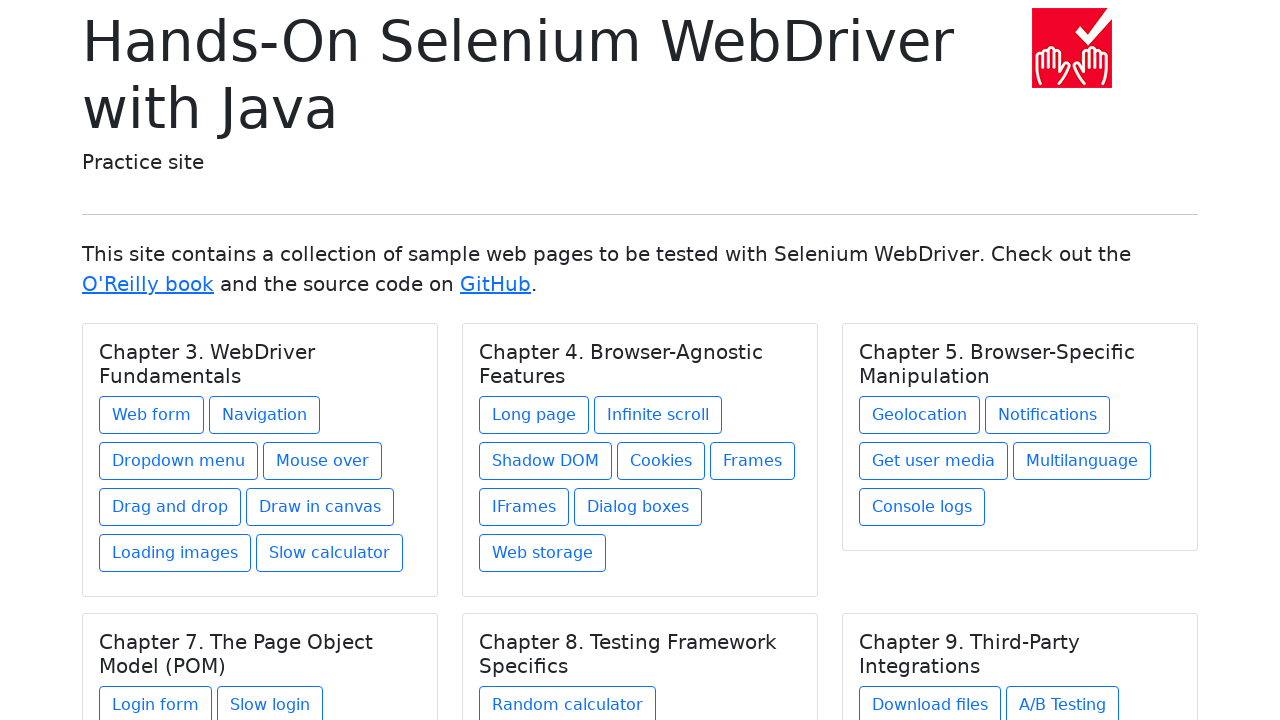

Clicked on 'Web form' chapter button at (152, 415) on xpath=//h5[contains(@class,'card-title')]/../a[text() = 'Web form']
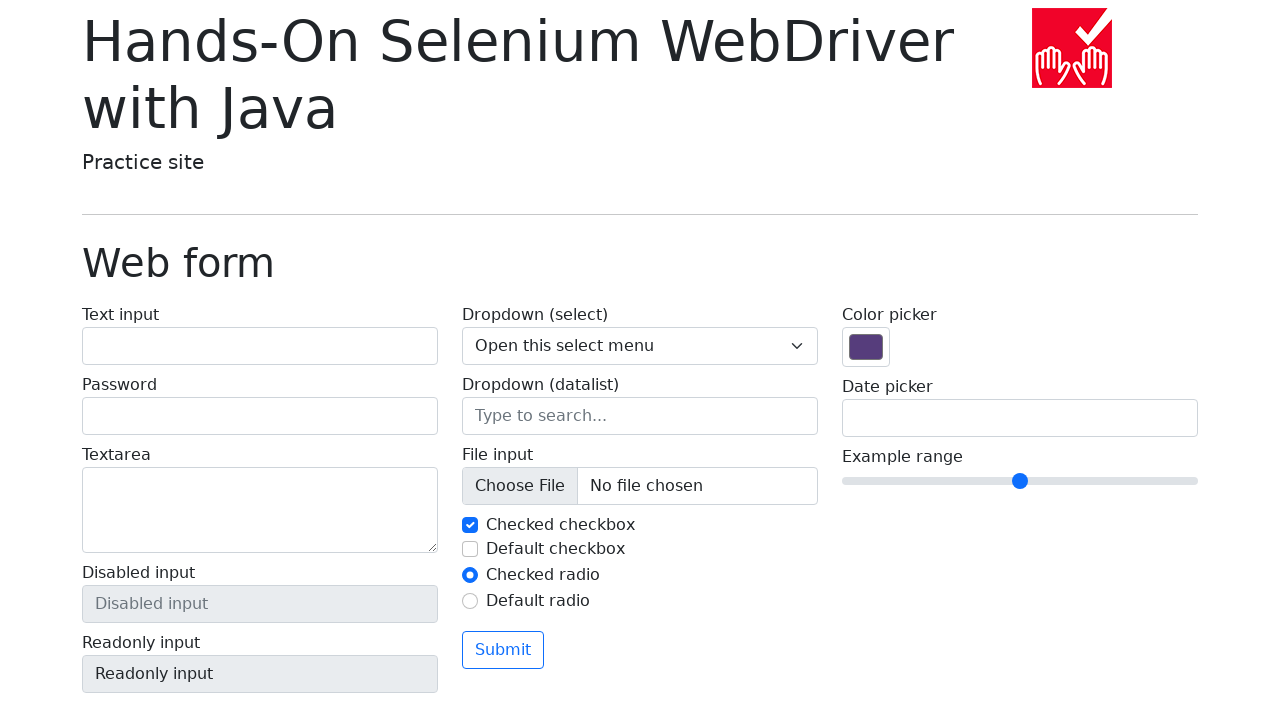

Navigation completed and page loaded
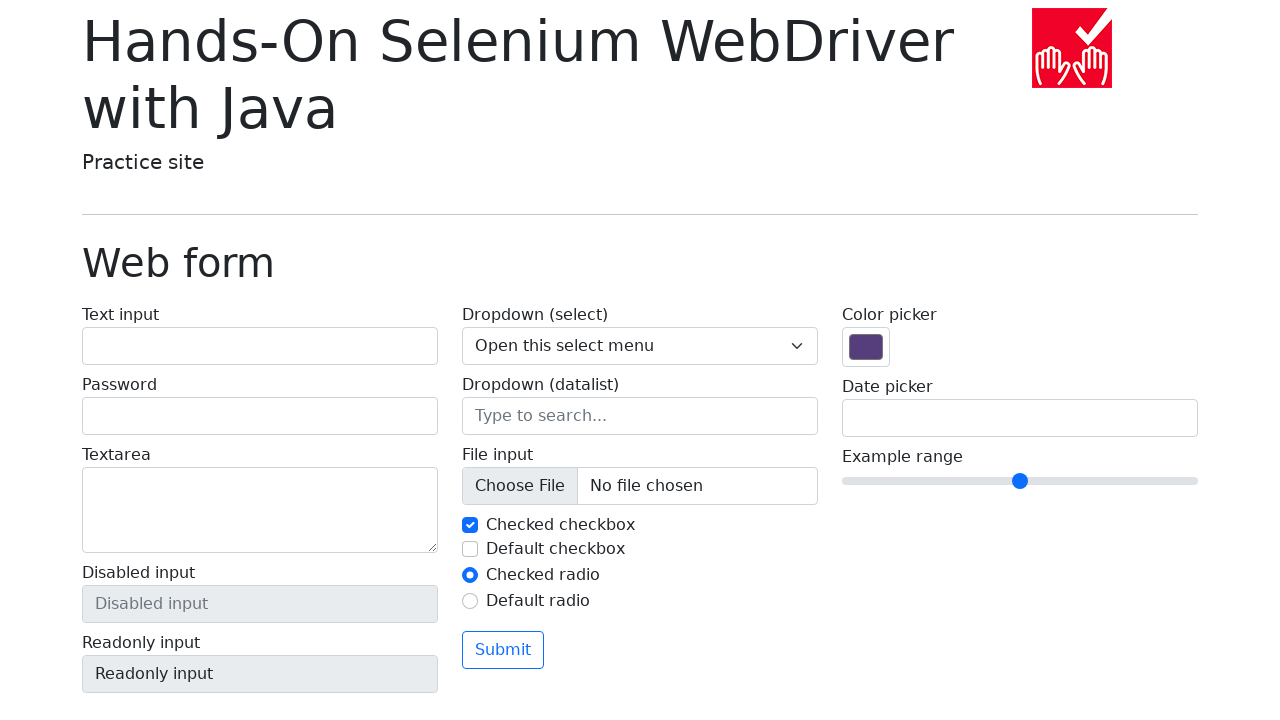

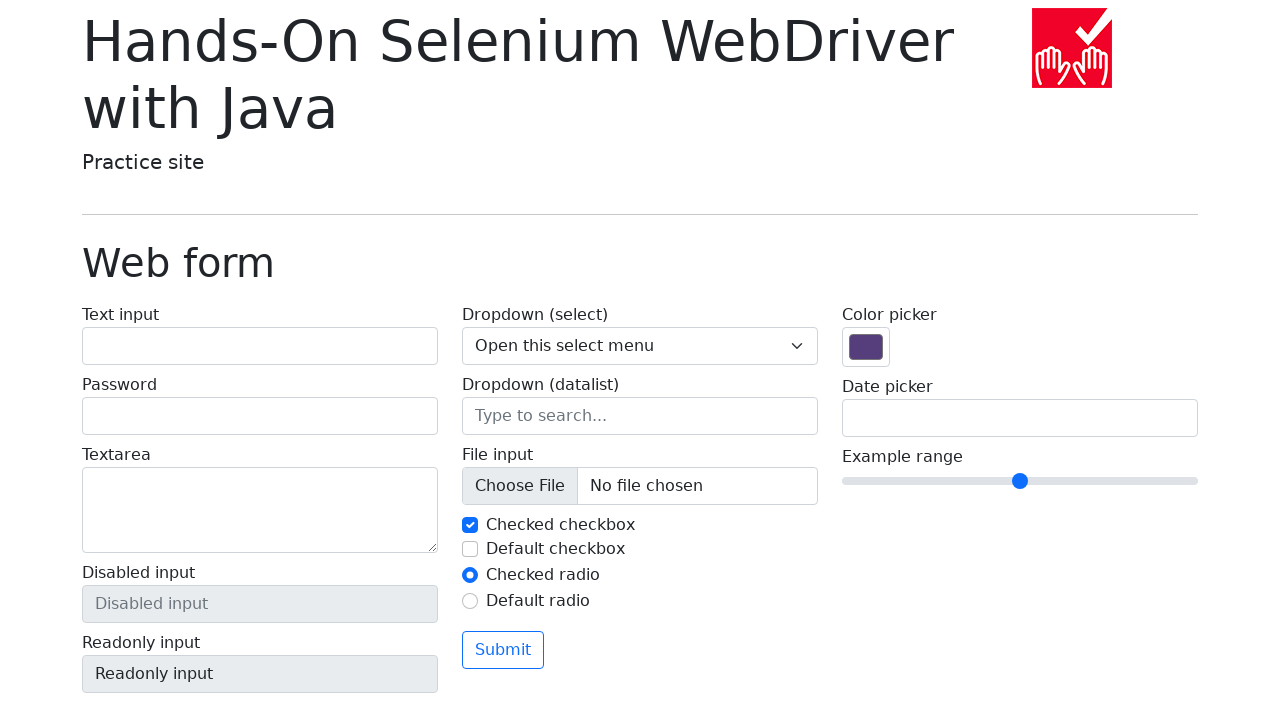